Tests the theme toggle functionality by clicking the theme toggle button and verifying that the page switches between light and dark mode.

Starting URL: https://leandropata.pt

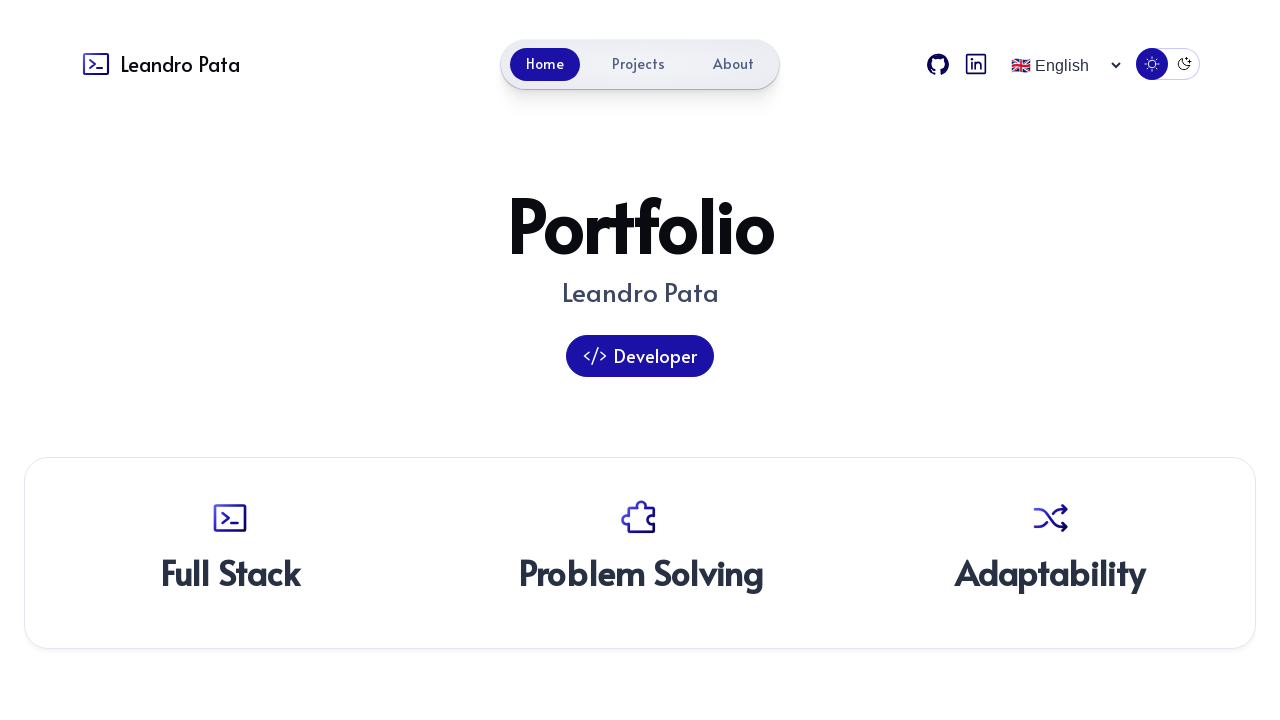

Located menu toggle element
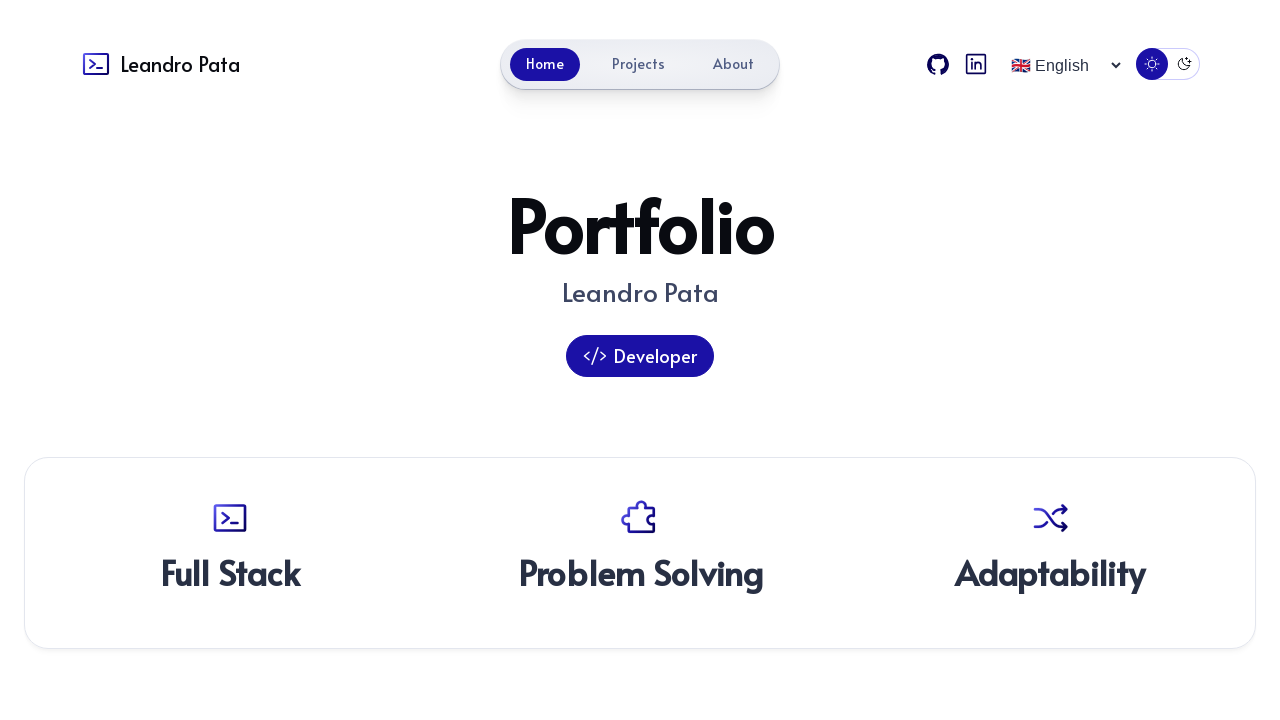

Located theme toggle button
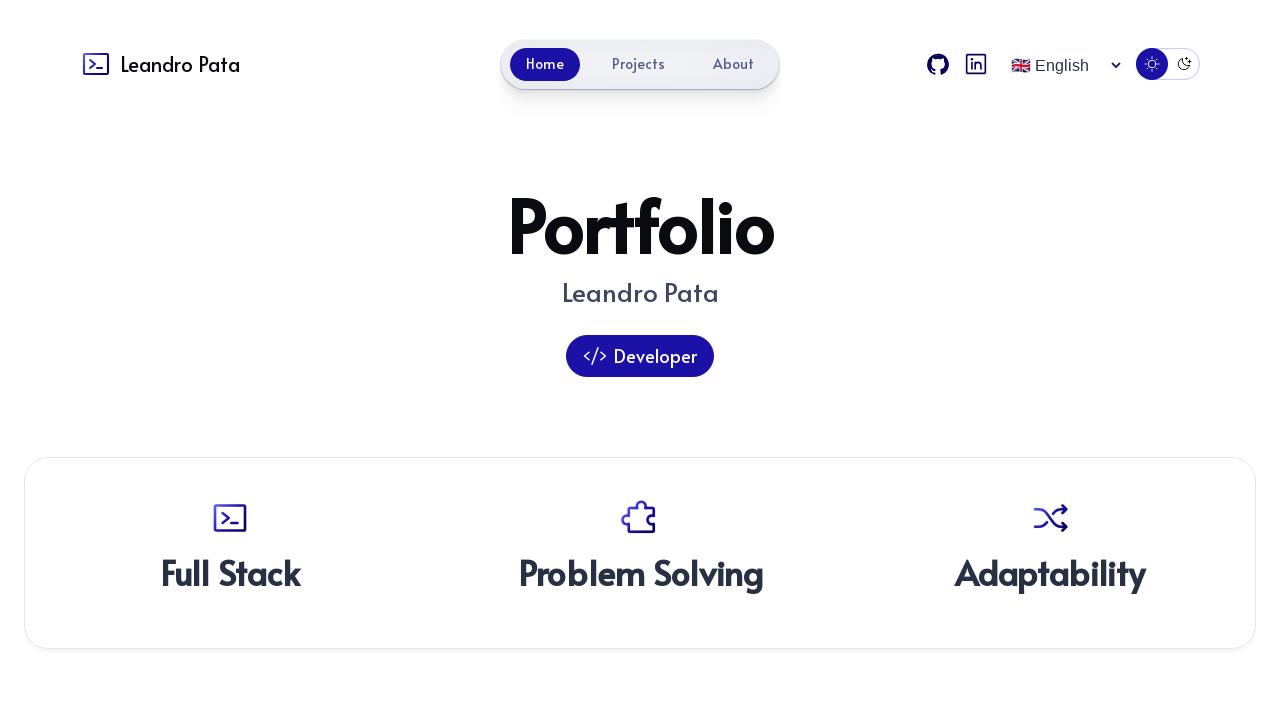

Clicked theme toggle button to switch between light and dark mode at (1168, 64) on theme-toggle button
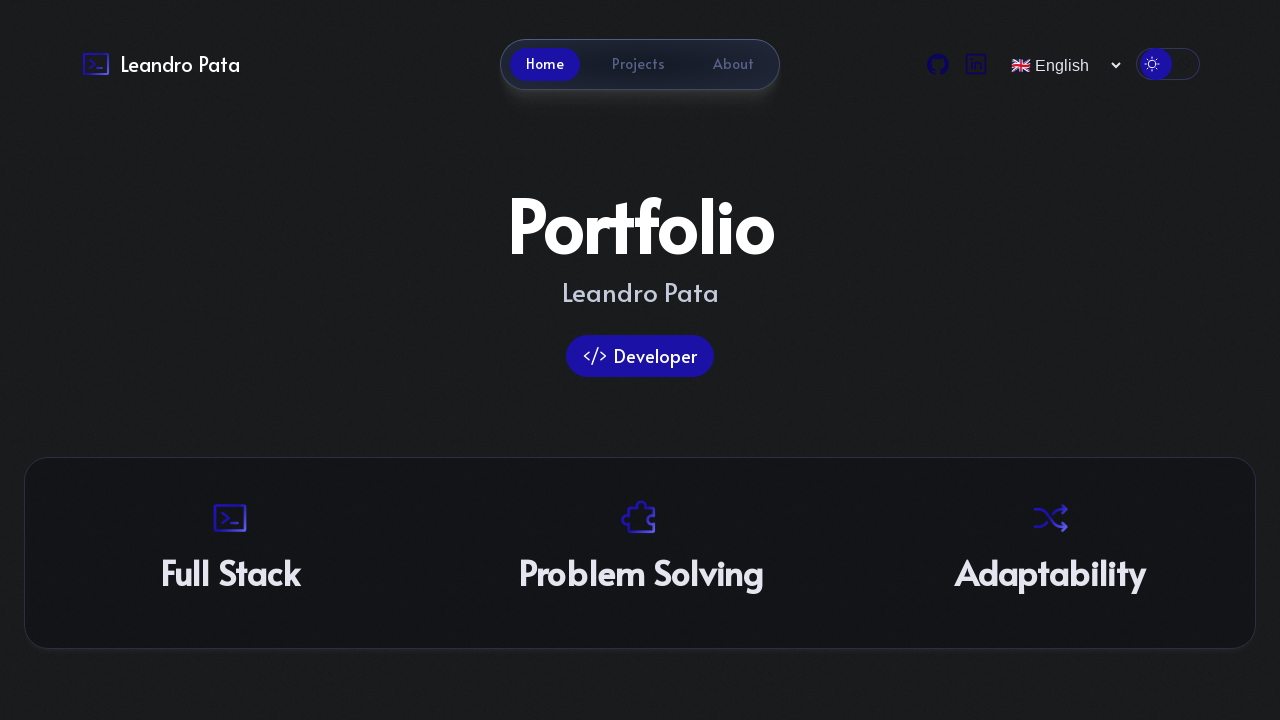

Waited for theme change to apply
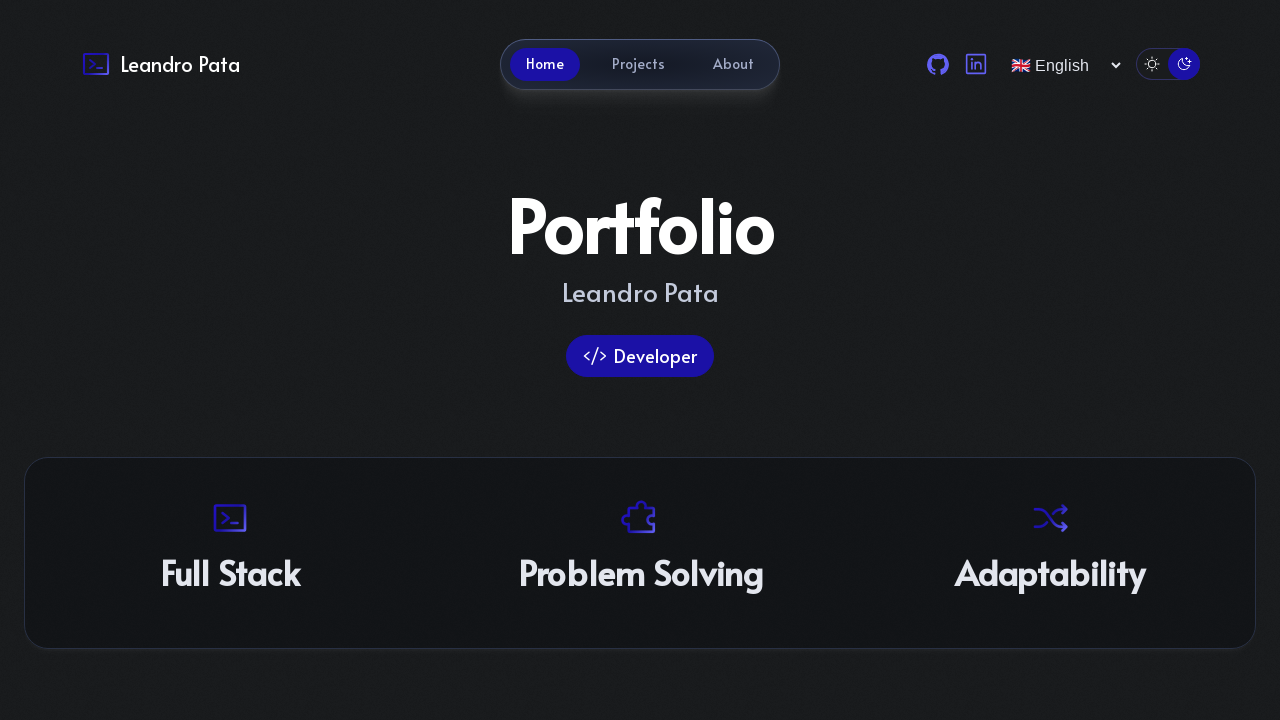

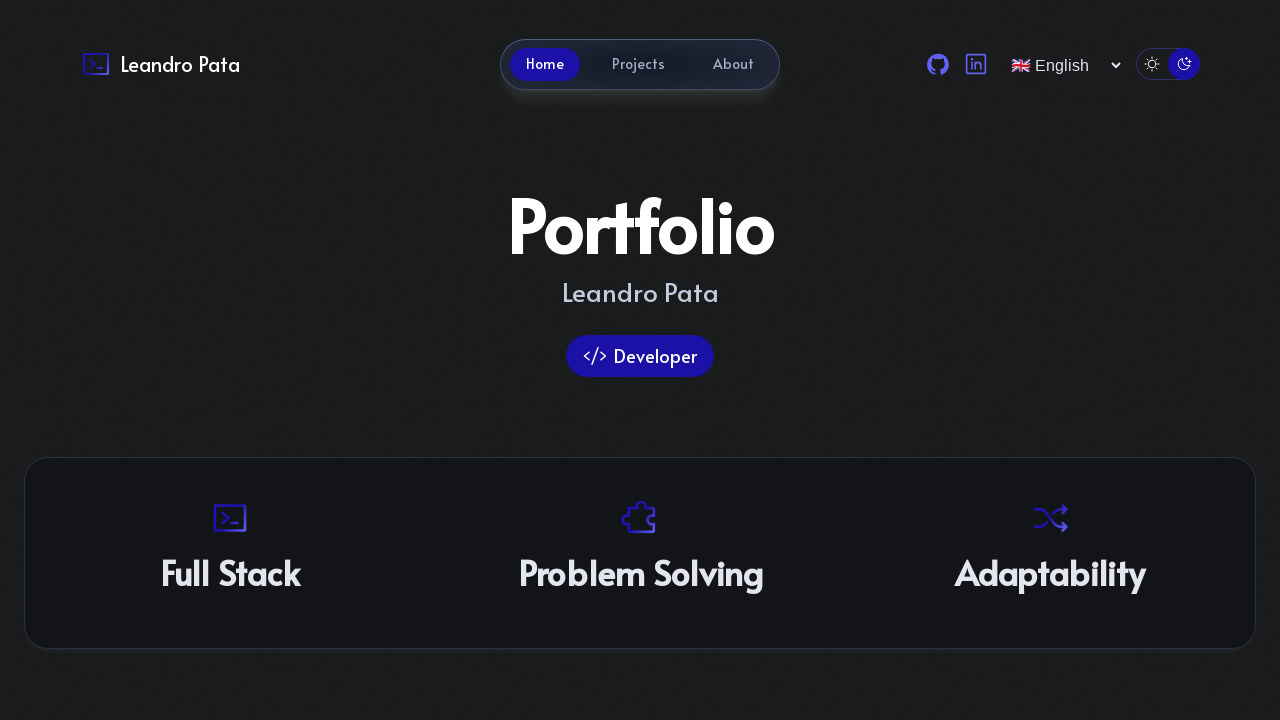